Verifies that the Login button is displayed after navigating to Form Authentication page

Starting URL: https://the-internet.herokuapp.com/

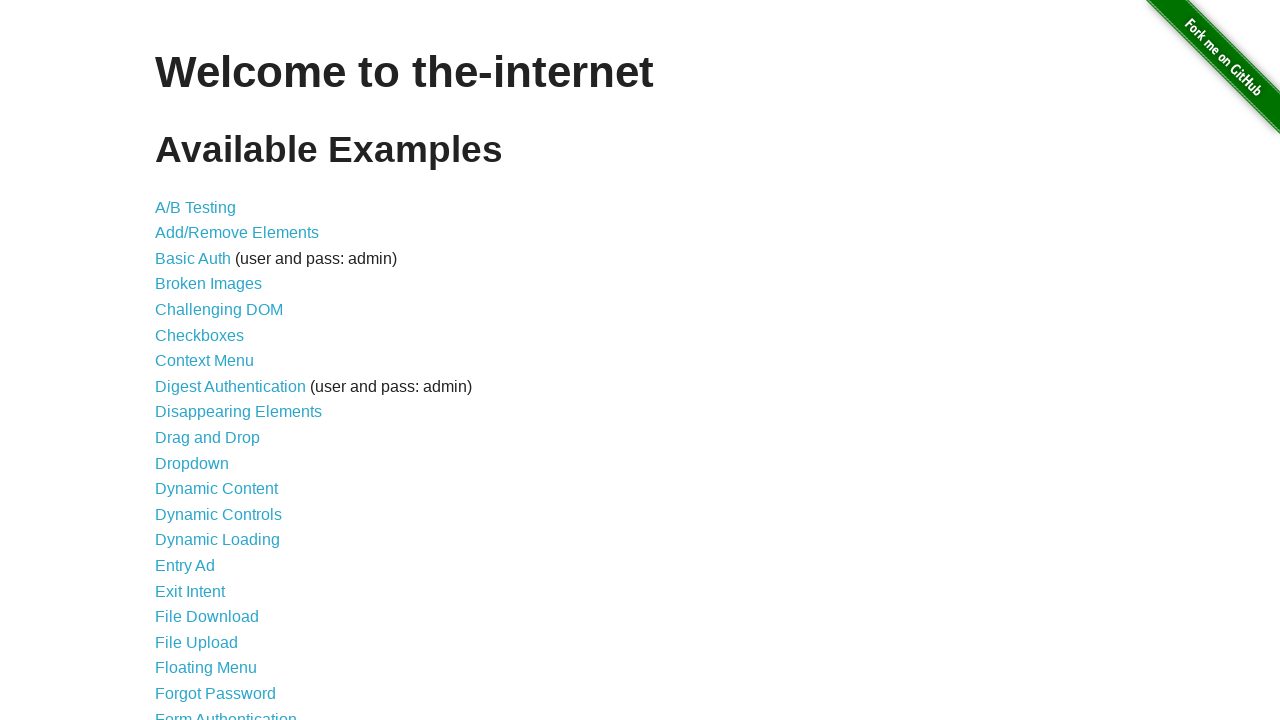

Clicked on Form Authentication link at (226, 712) on text=Form Authentication
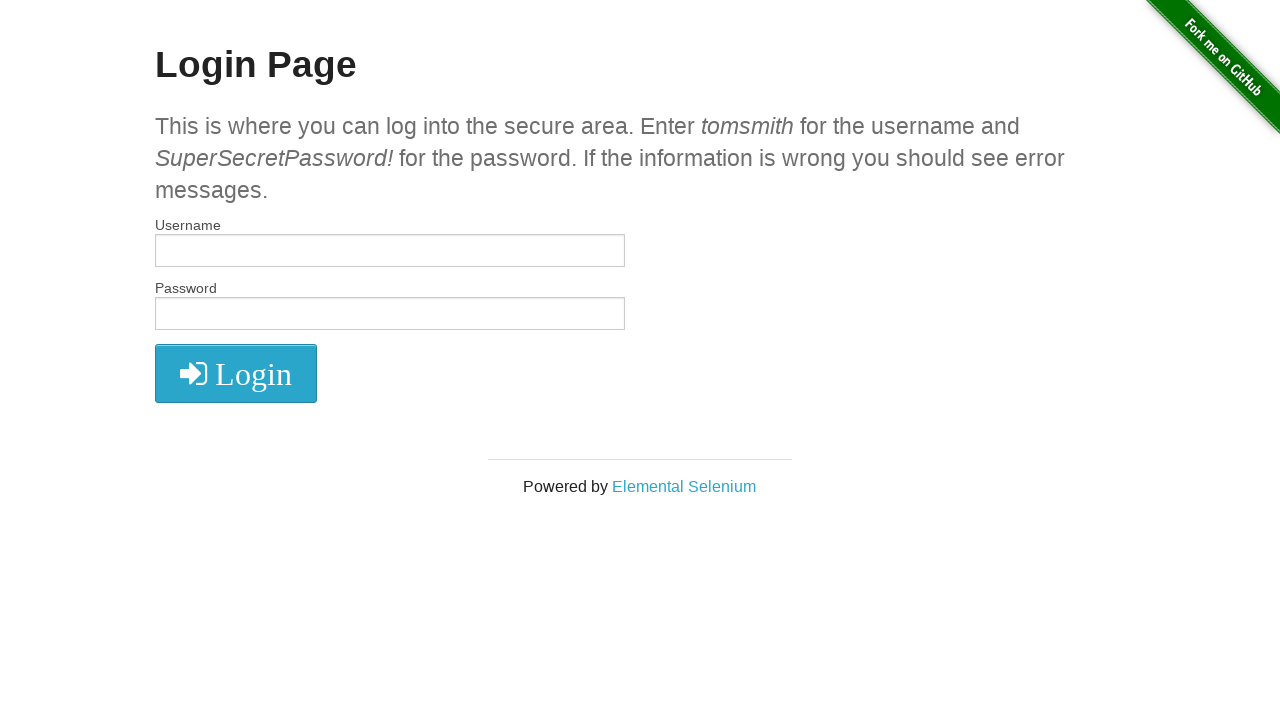

Located the Login button element
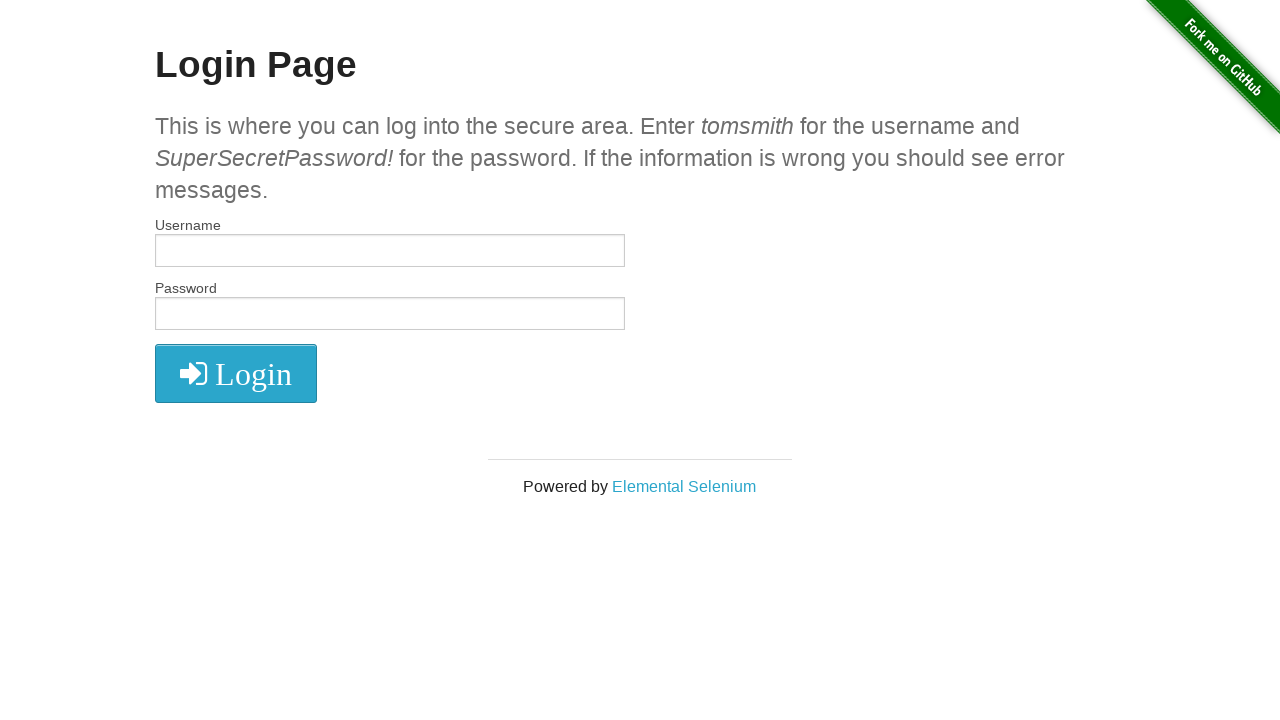

Verified that the Login button is displayed
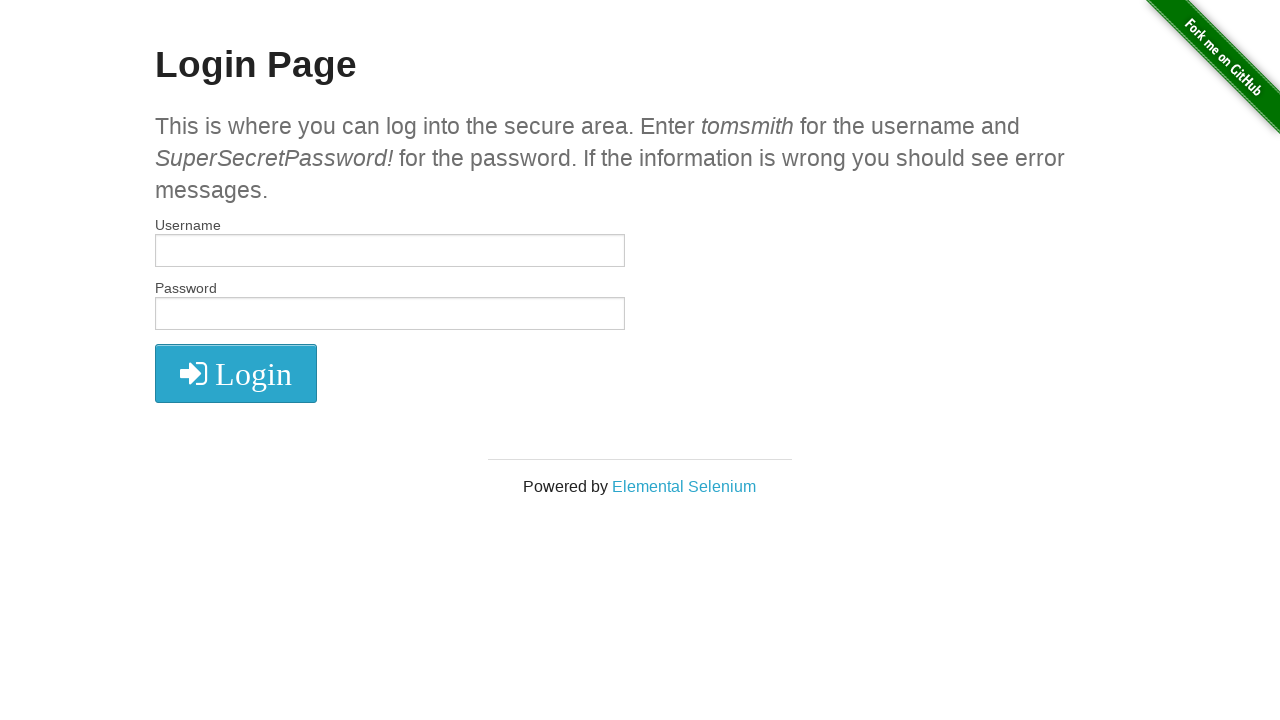

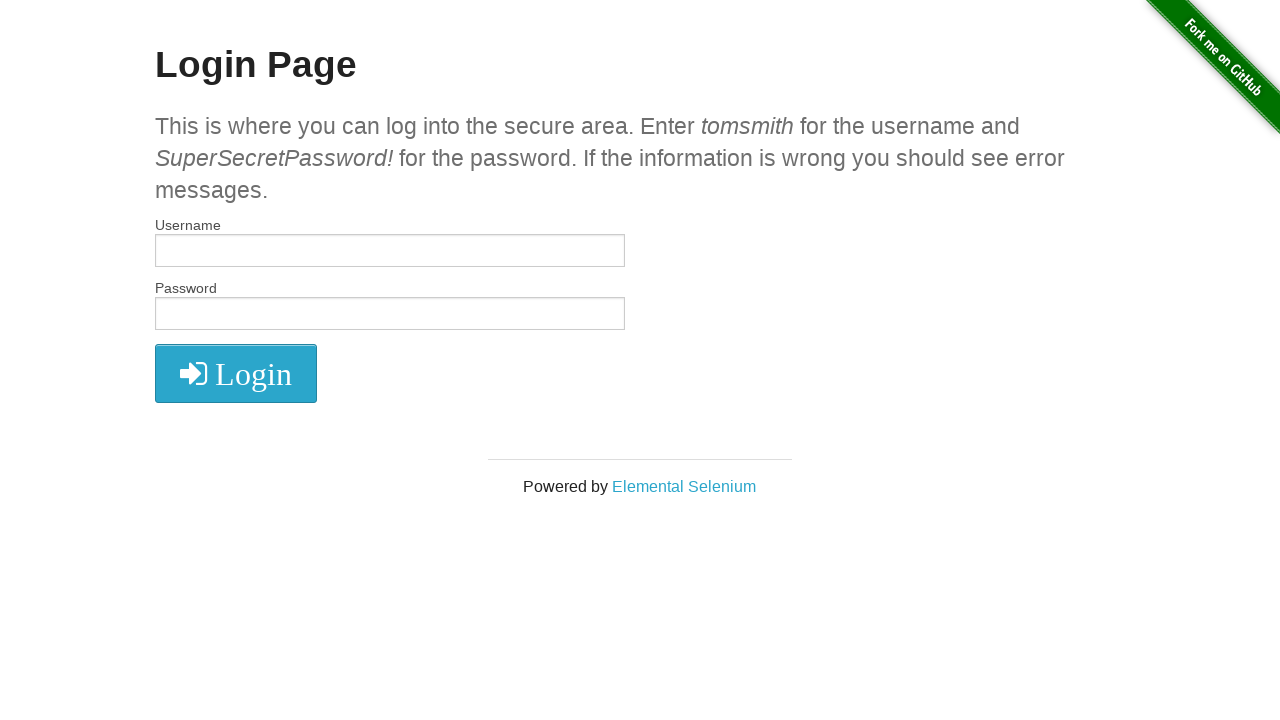